Tests the top menu by hovering over and clicking the search button element to verify it's interactive

Starting URL: https://modernpreciouscoin.com

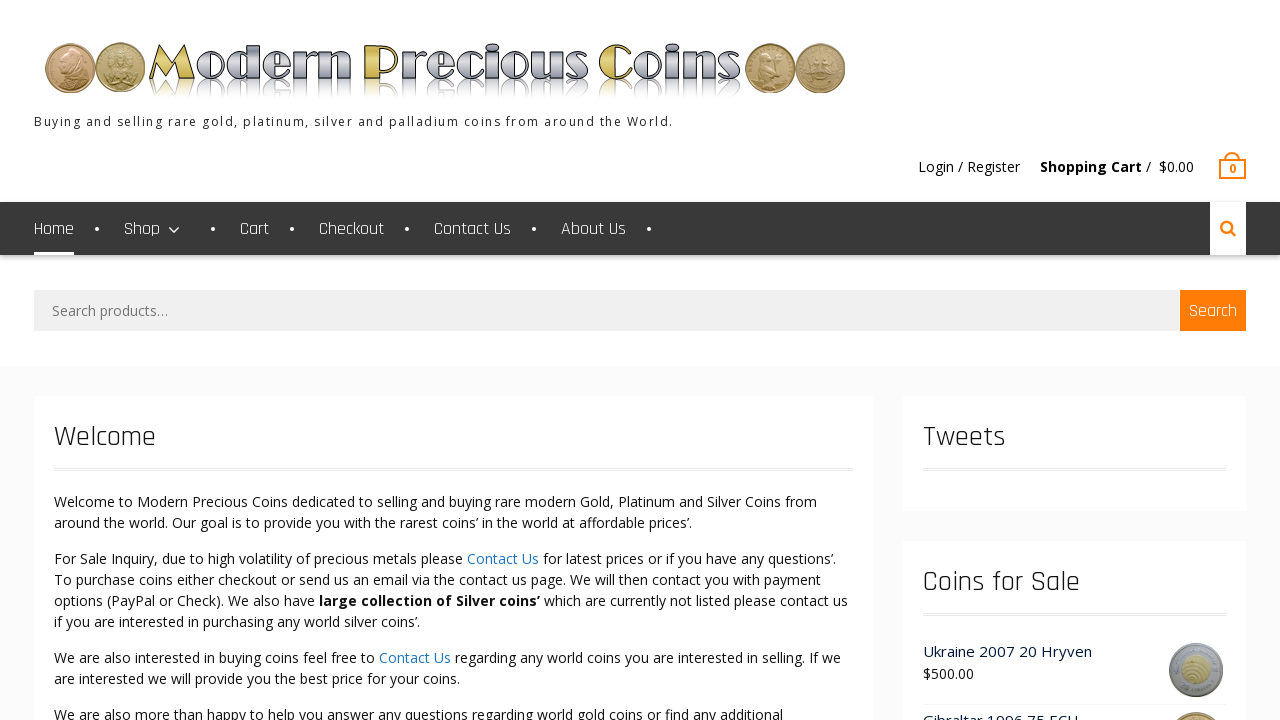

Located the search button element in top menu
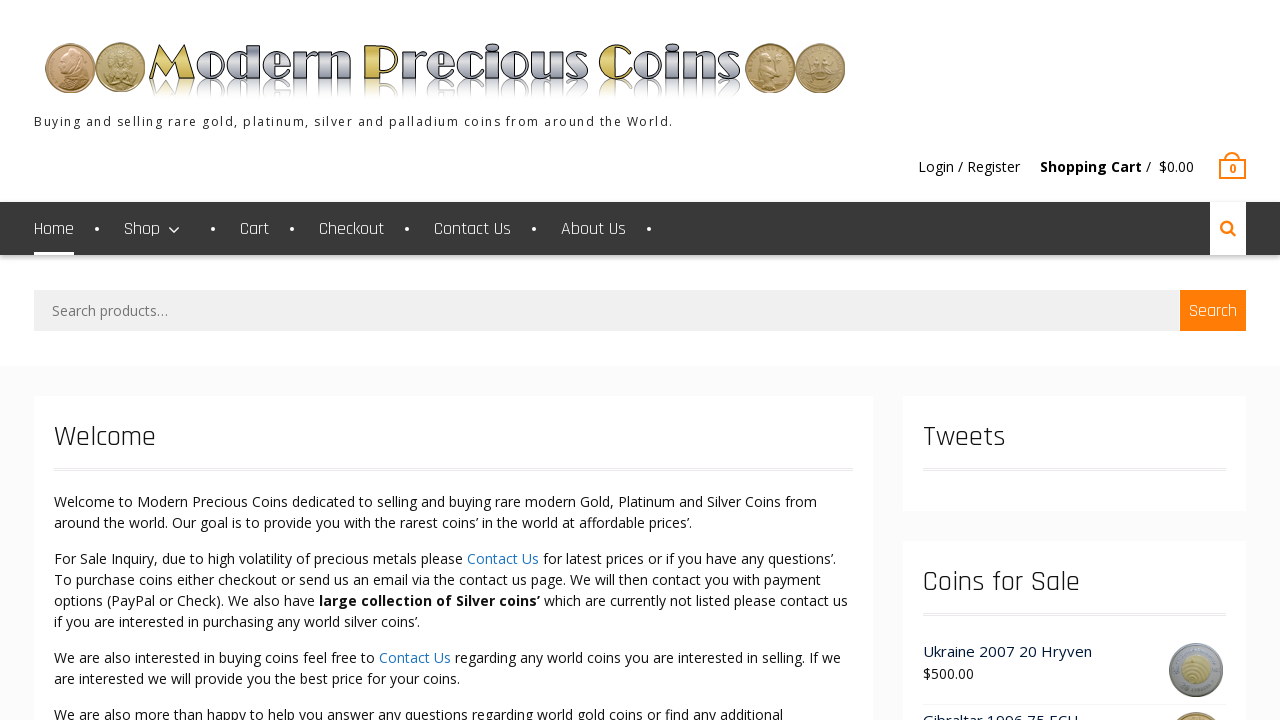

Hovered over the search button at (1213, 311) on xpath=//*[@id='woocommerce_product_search-5']/div/form/button
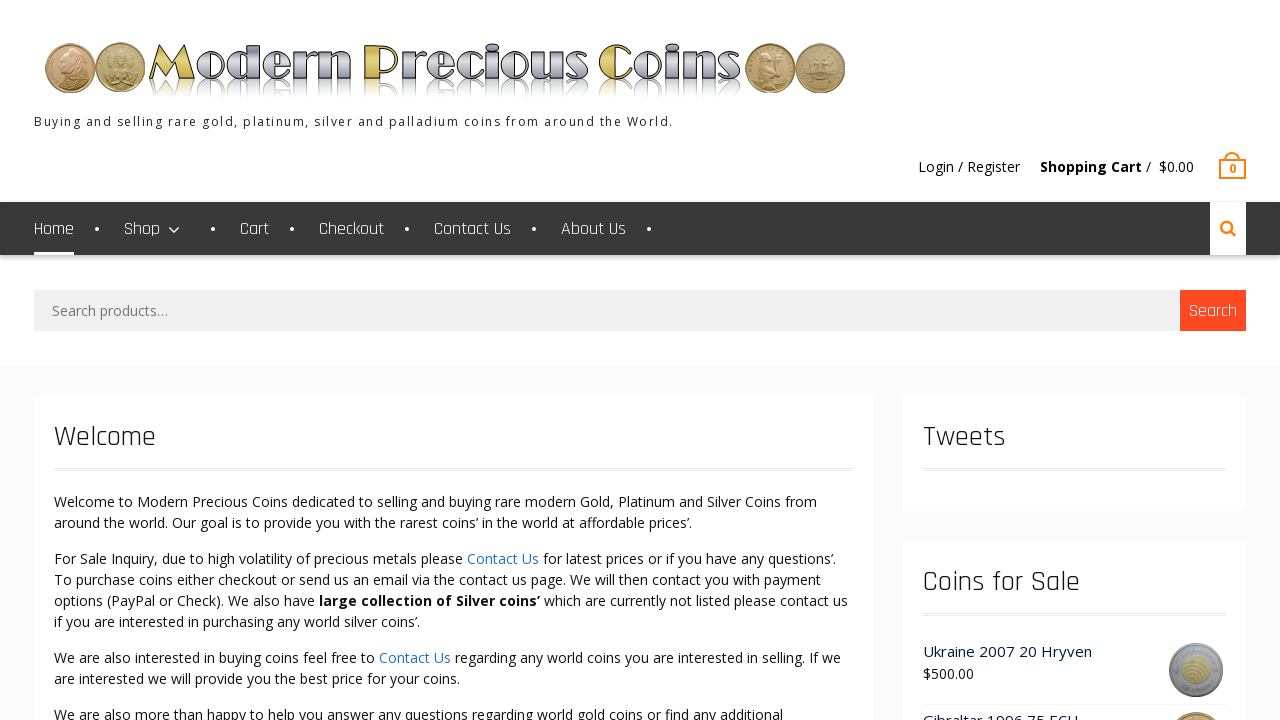

Clicked the search button to verify interactivity at (1213, 311) on xpath=//*[@id='woocommerce_product_search-5']/div/form/button
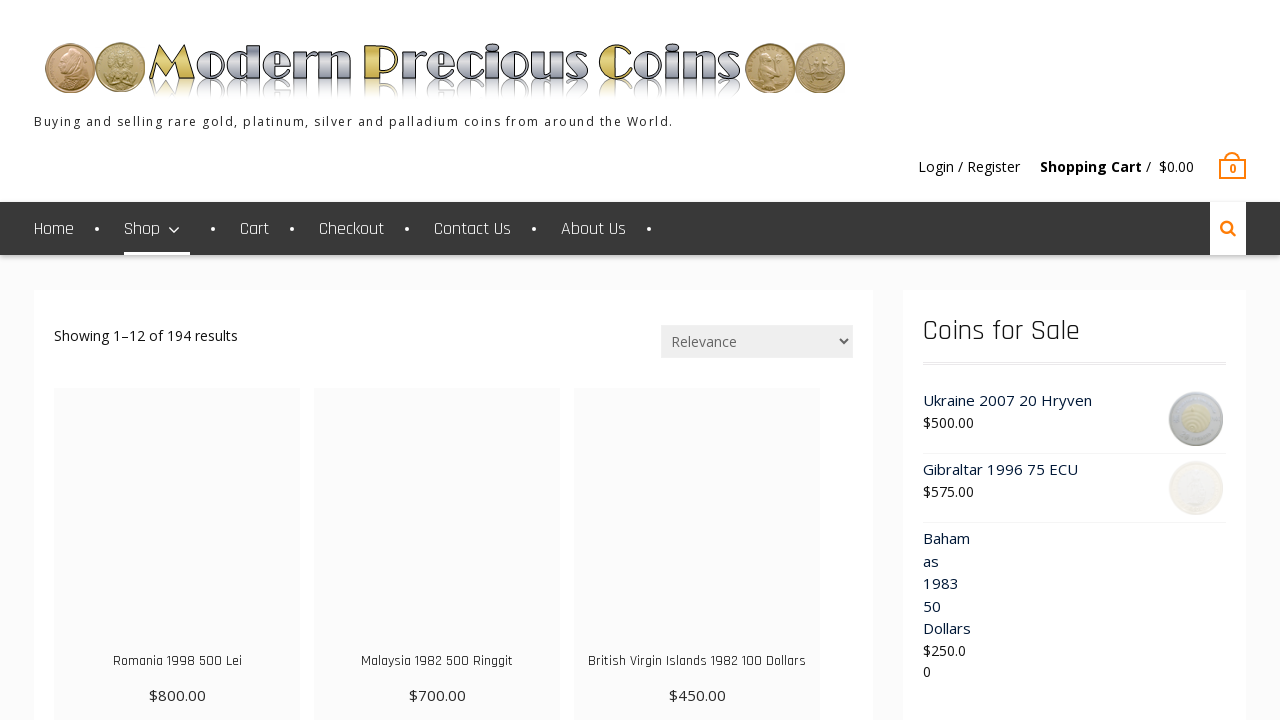

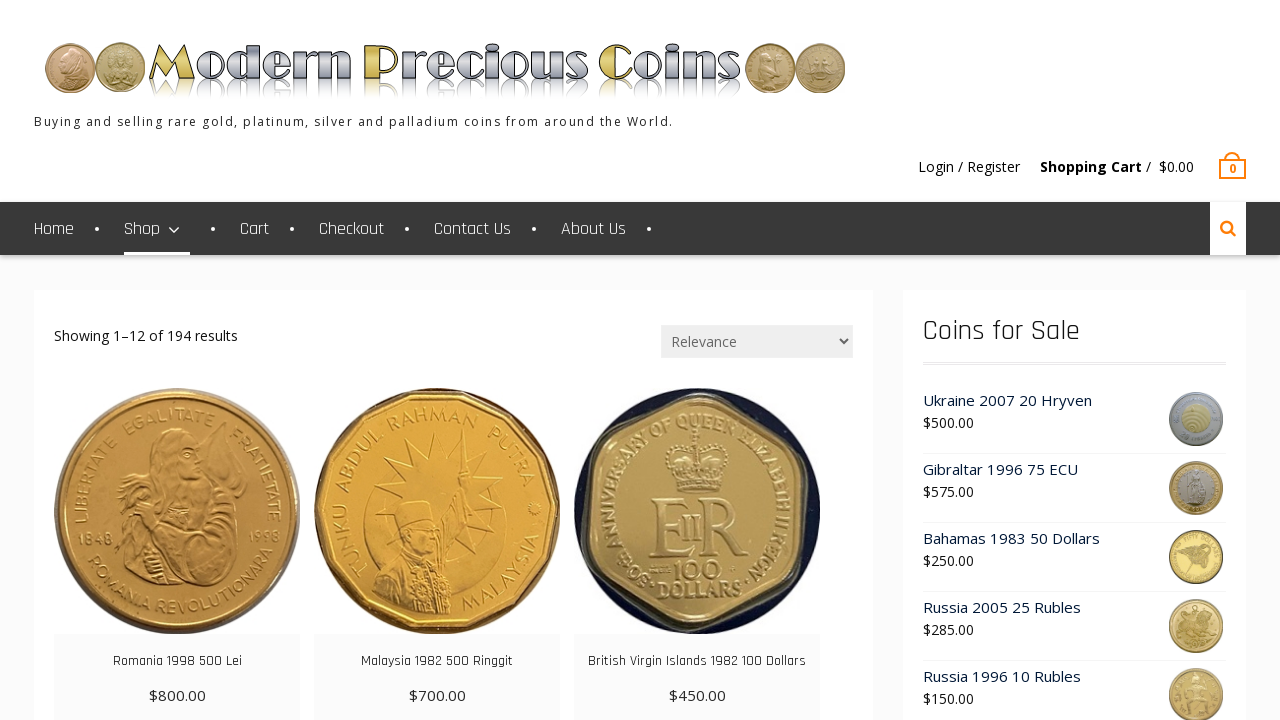